Tests the complete e-commerce flow on demoblaze.com: browsing laptop category, adding items to cart, removing an item, and completing checkout with order verification.

Starting URL: https://www.demoblaze.com/index.html

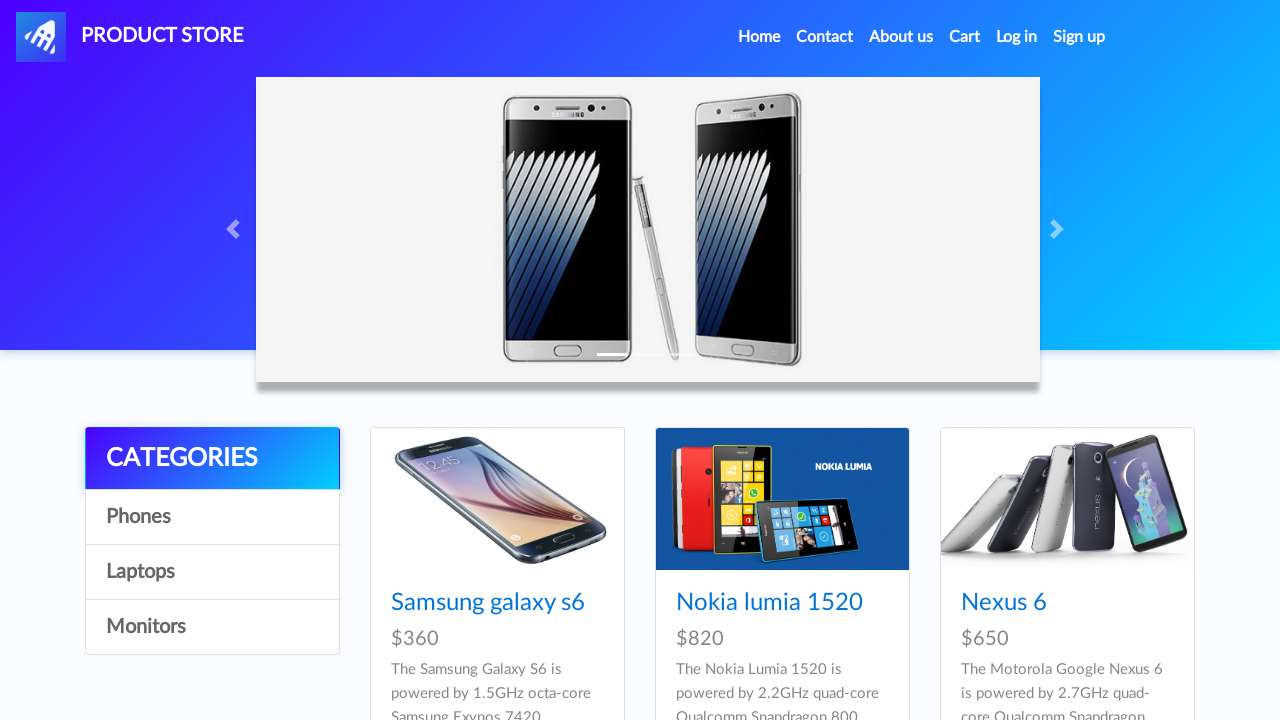

Scrolled down to view product categories
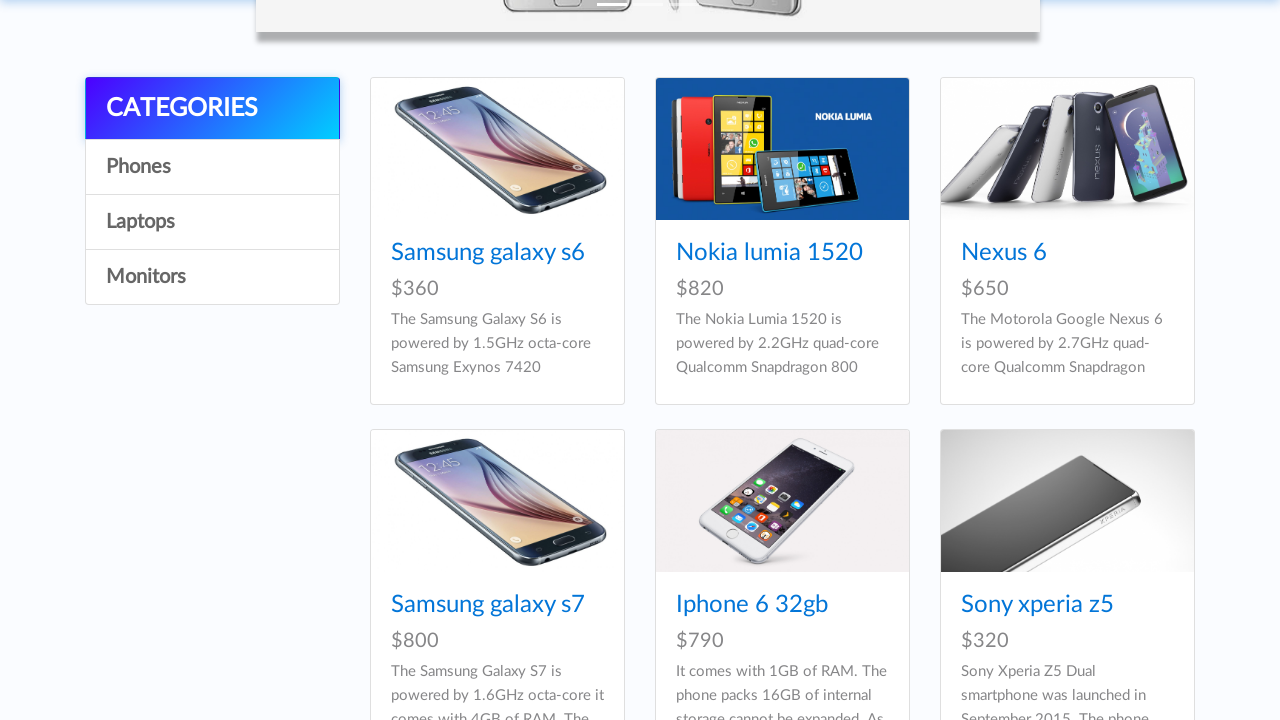

Clicked on Categories section at (212, 109) on a#cat
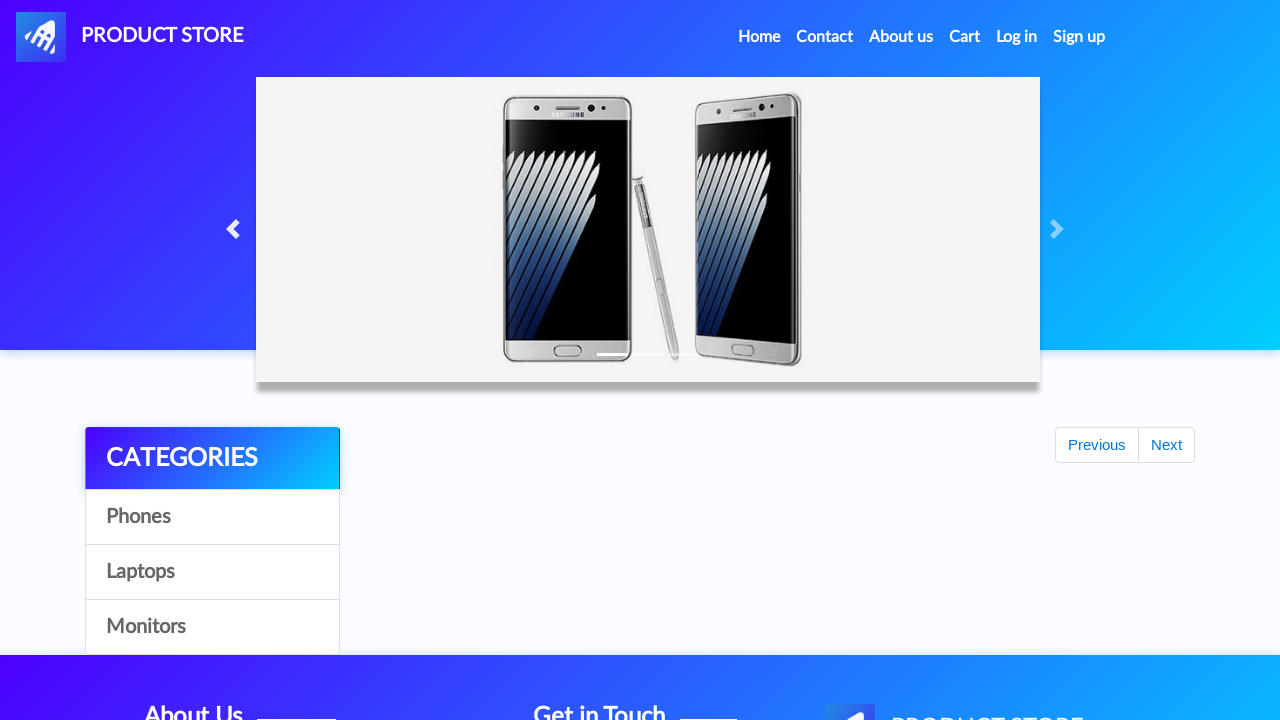

Clicked on Laptops category at (212, 572) on a:has-text('Laptops')
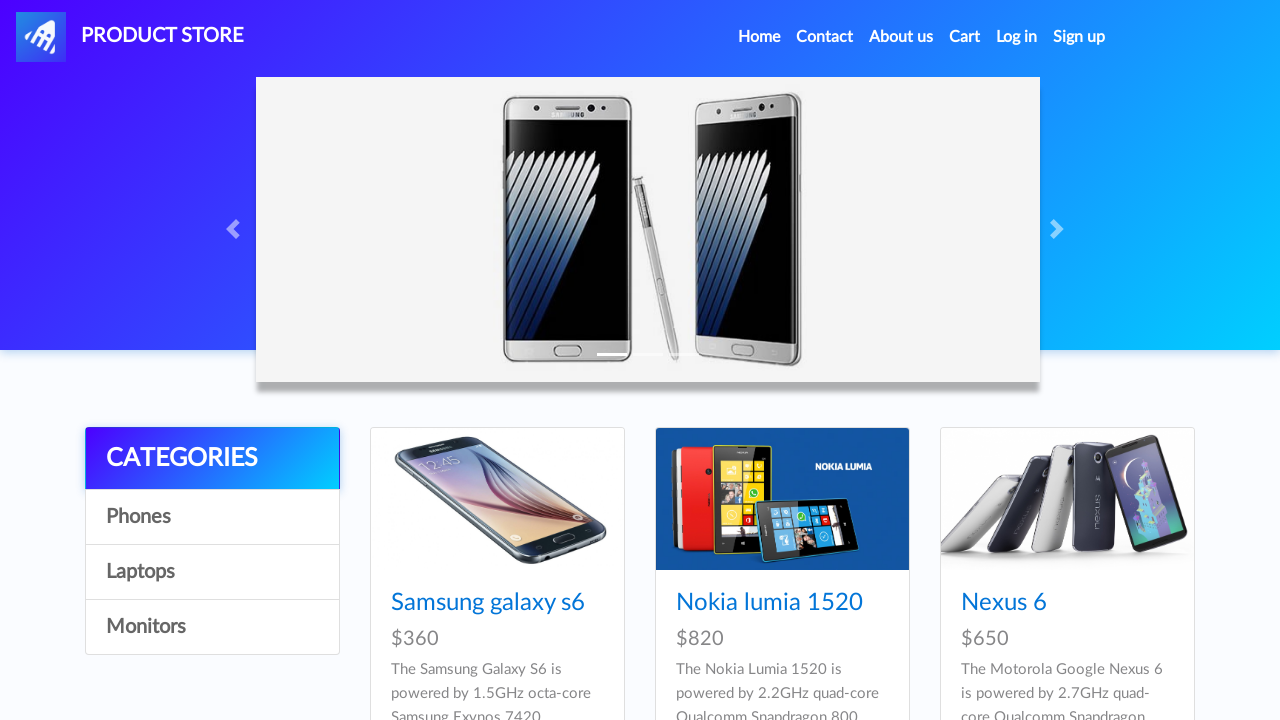

Scrolled down to view available laptops
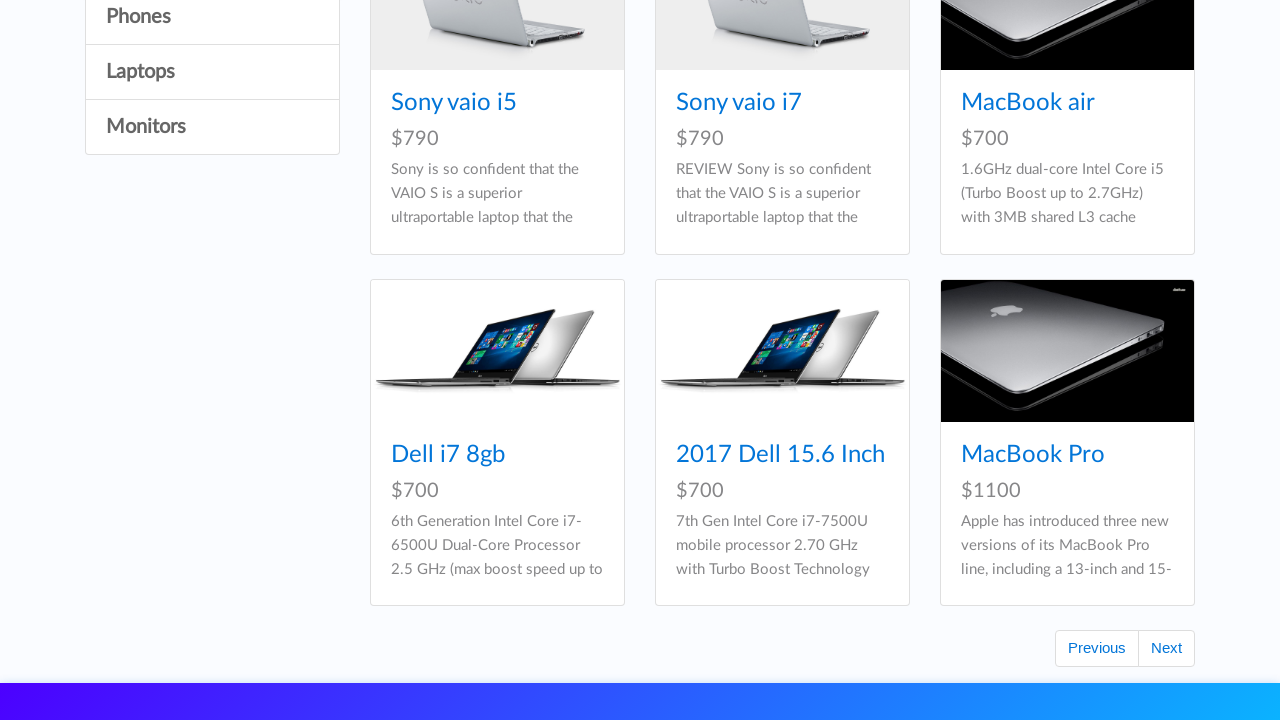

Clicked on Sony Vaio i5 laptop at (454, 103) on a:has-text('Sony vaio i5')
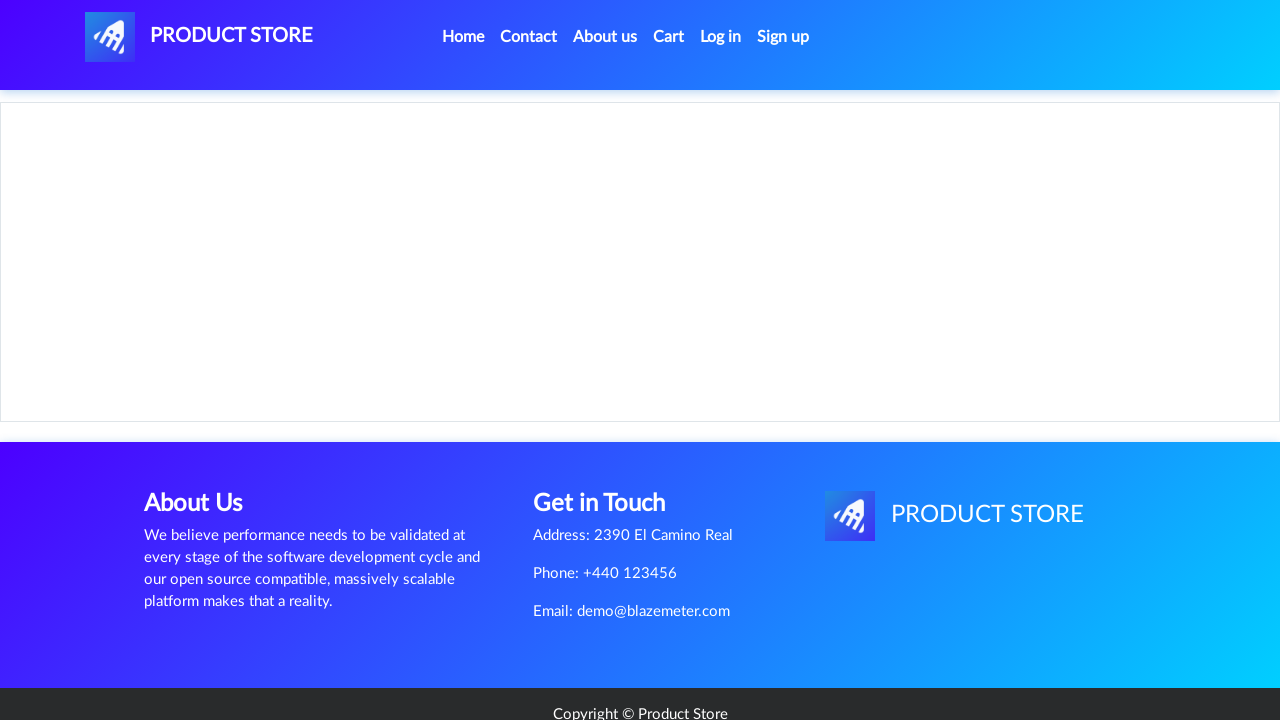

Clicked Add to cart for Sony Vaio i5 at (610, 440) on a:has-text('Add to cart')
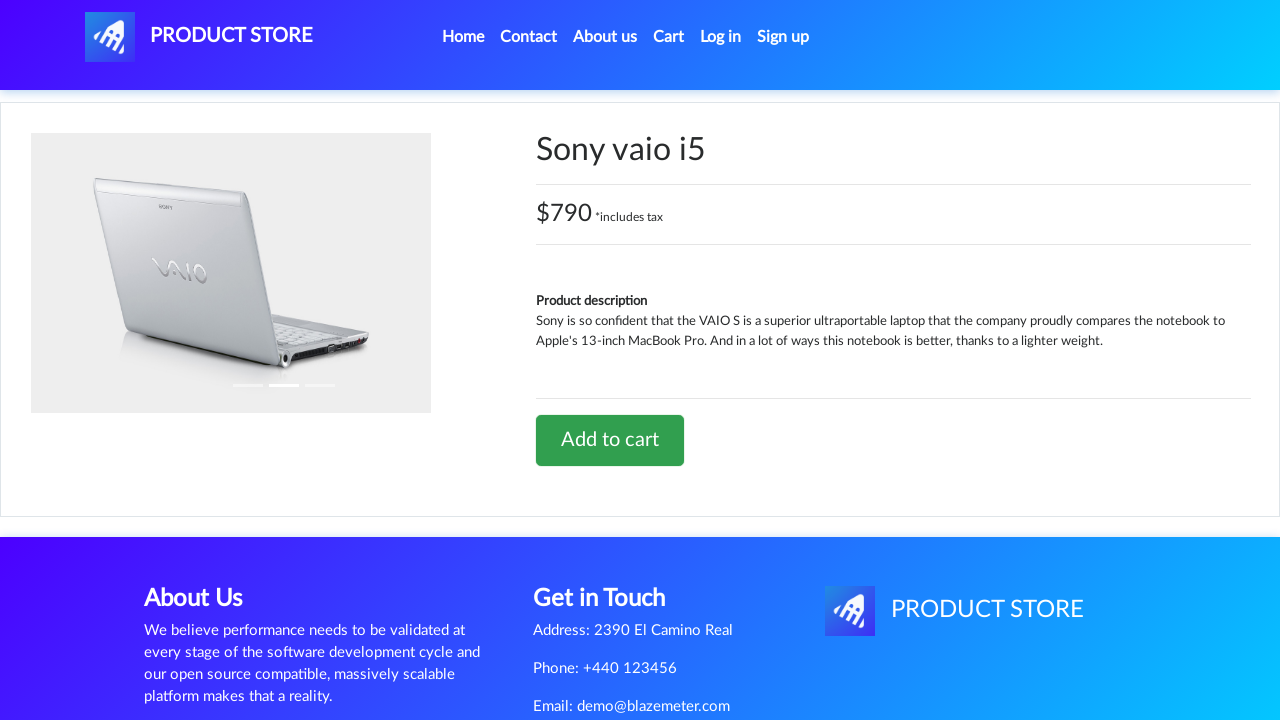

Waited for alert popup
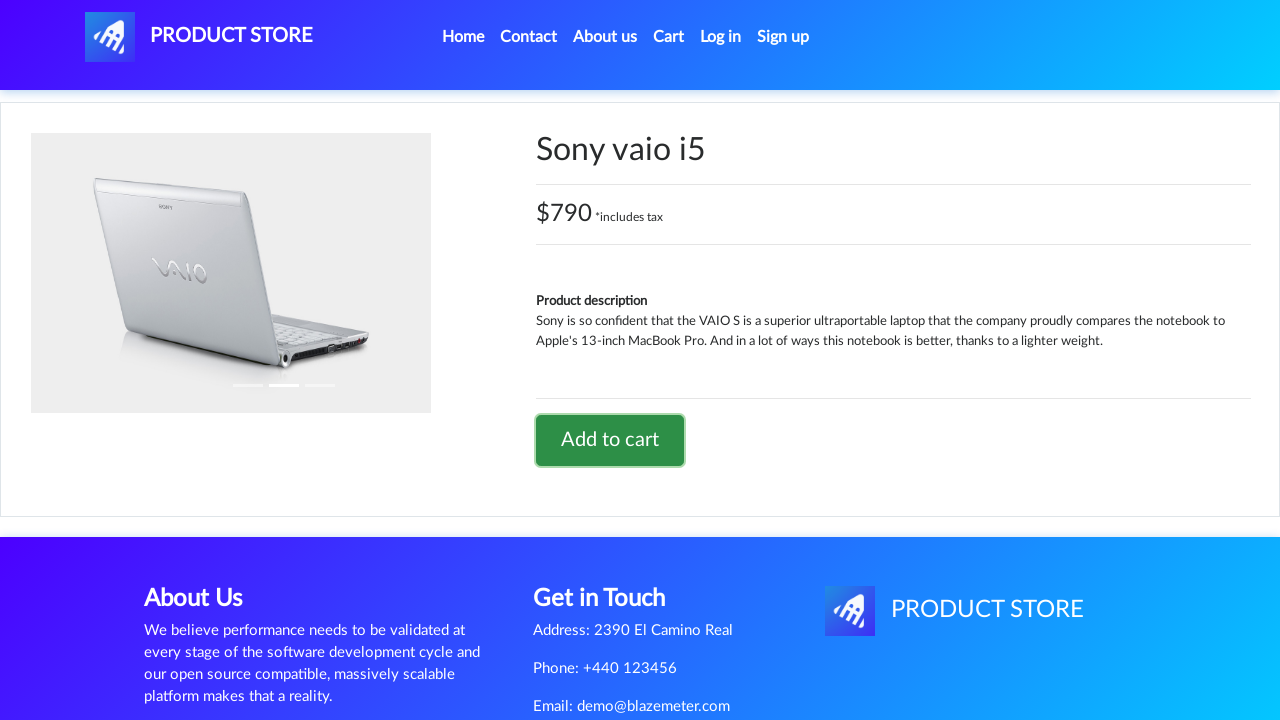

Accepted alert dialog for item added to cart
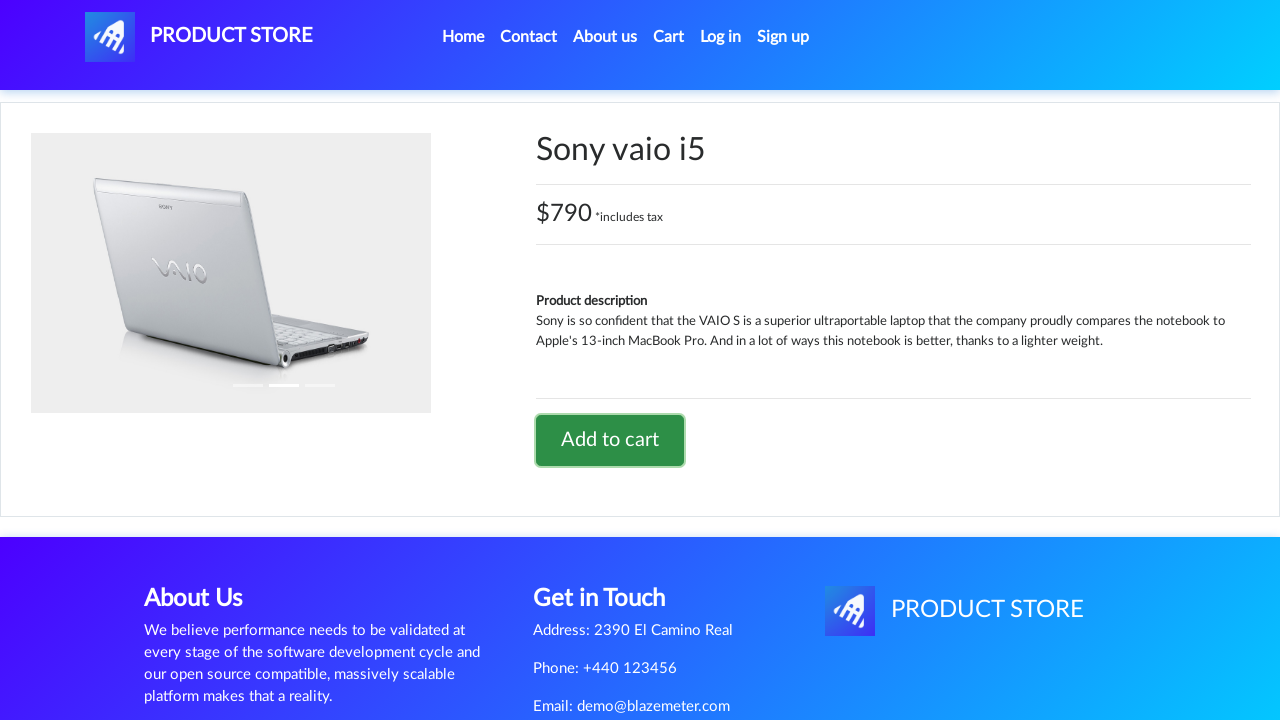

Clicked Home link to return to main page at (463, 37) on a:has-text('Home')
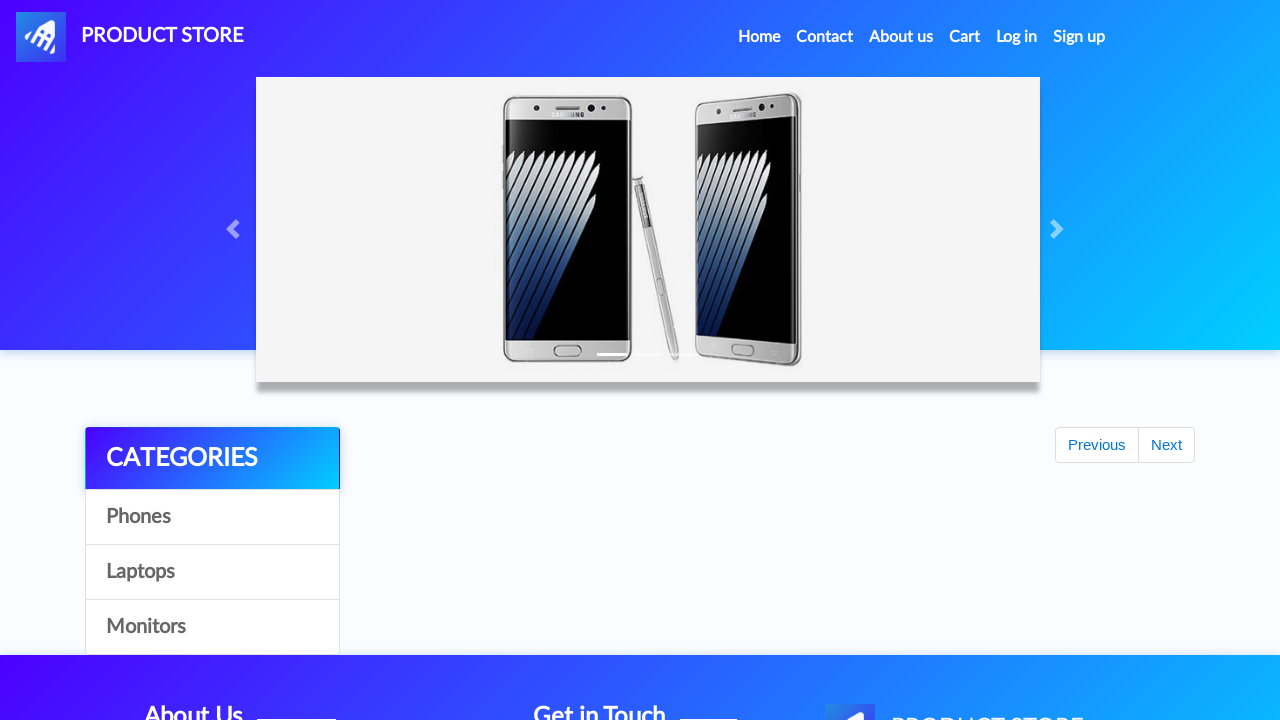

Waited for Home page to load
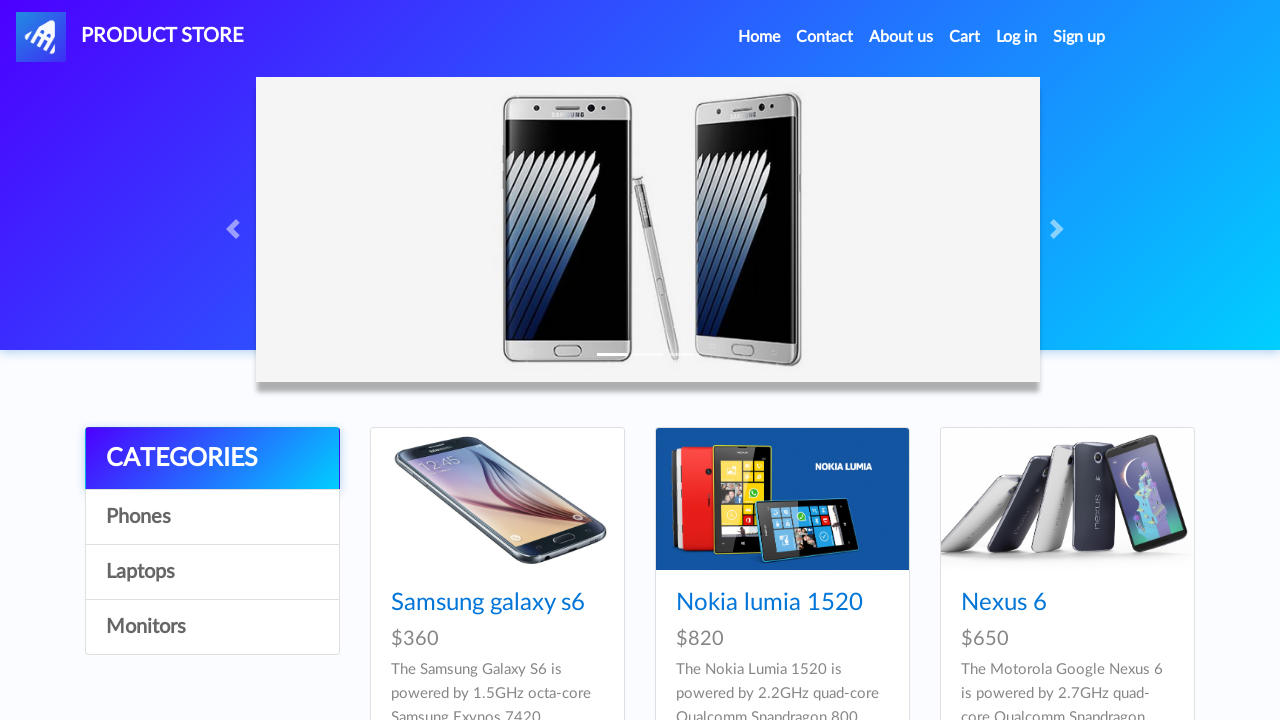

Clicked on Laptops category again at (212, 572) on a:has-text('Laptops')
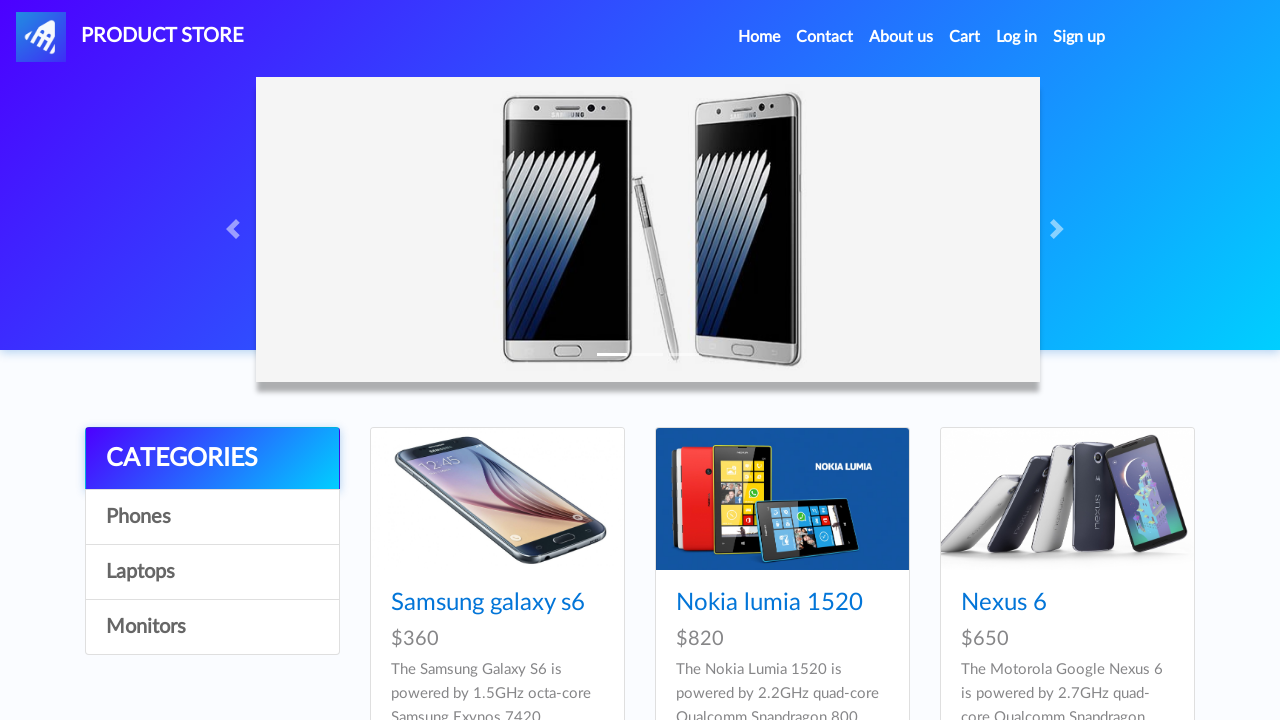

Clicked on Dell i7 8gb laptop at (448, 708) on a:has-text('Dell i7 8gb')
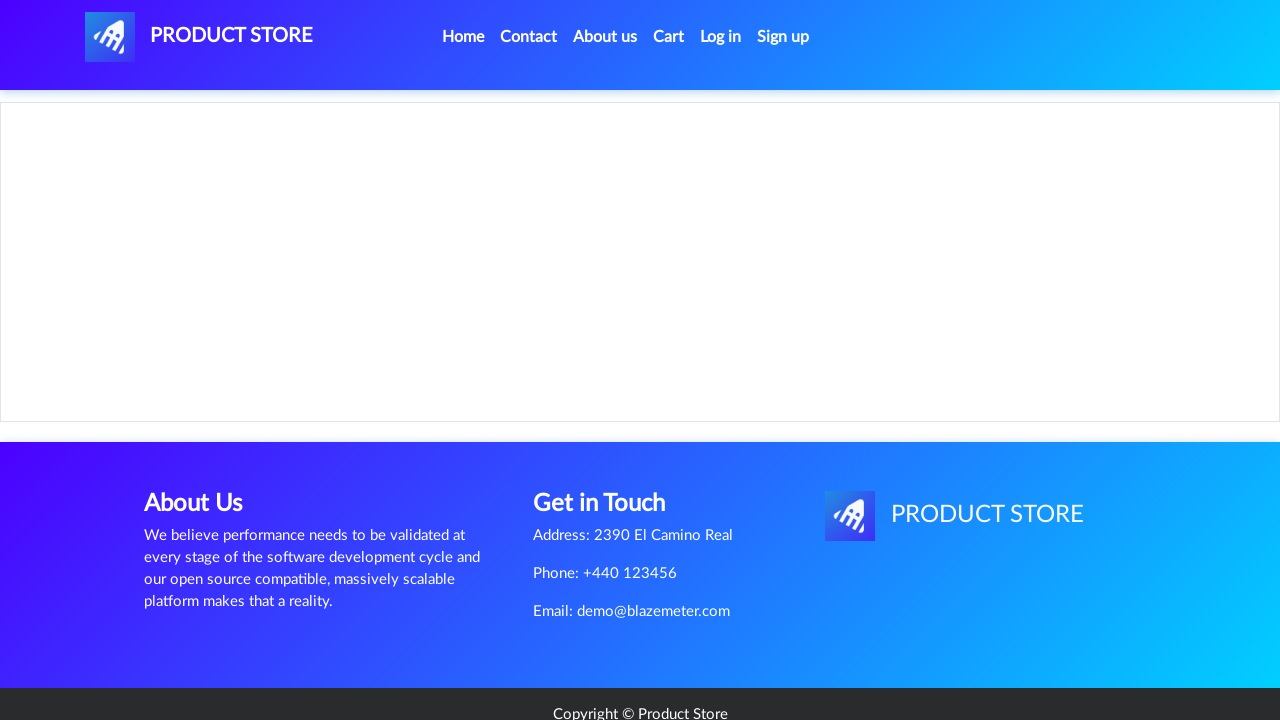

Clicked Add to cart for Dell i7 8gb at (610, 460) on a:has-text('Add to cart')
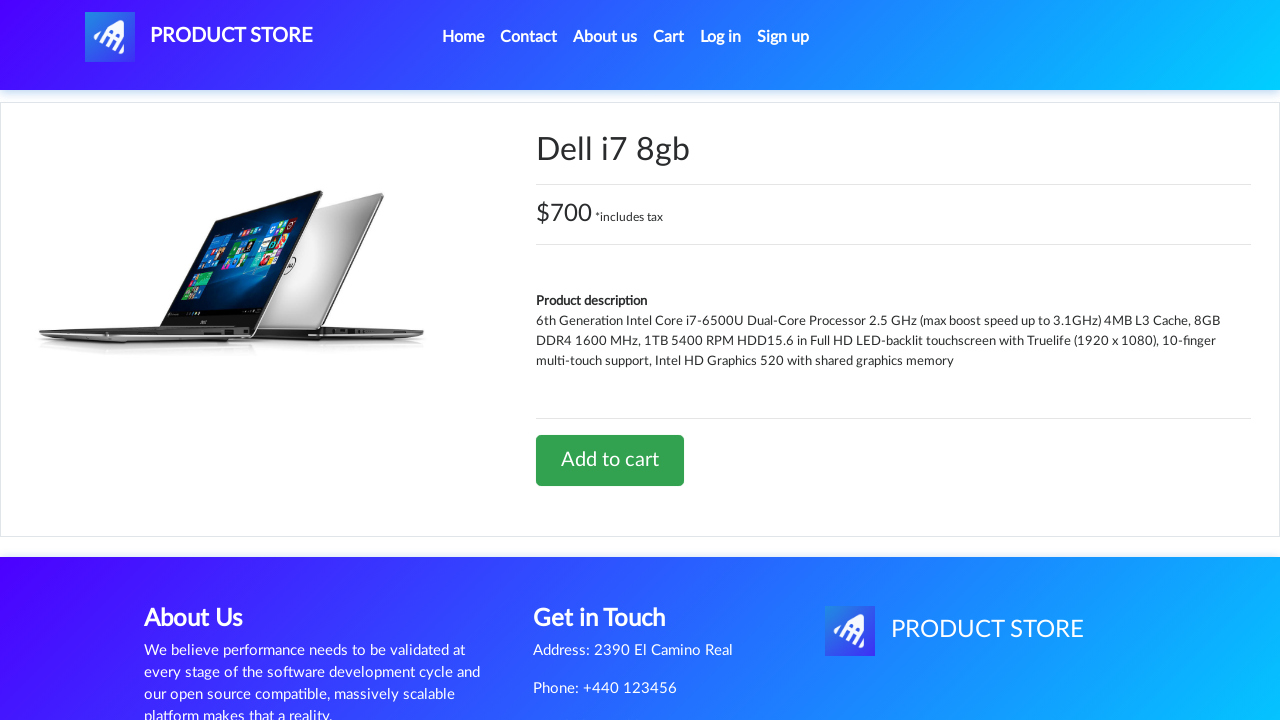

Waited for alert popup after second item added
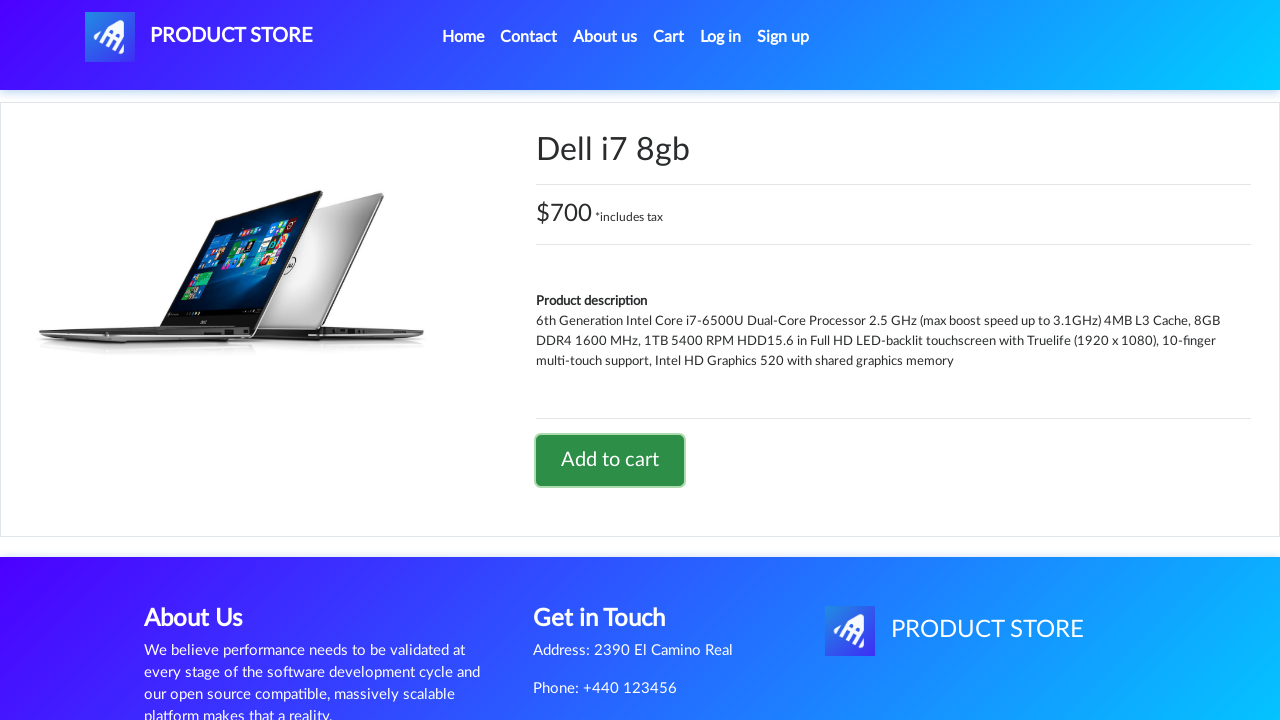

Clicked on Cart link at (669, 37) on a#cartur
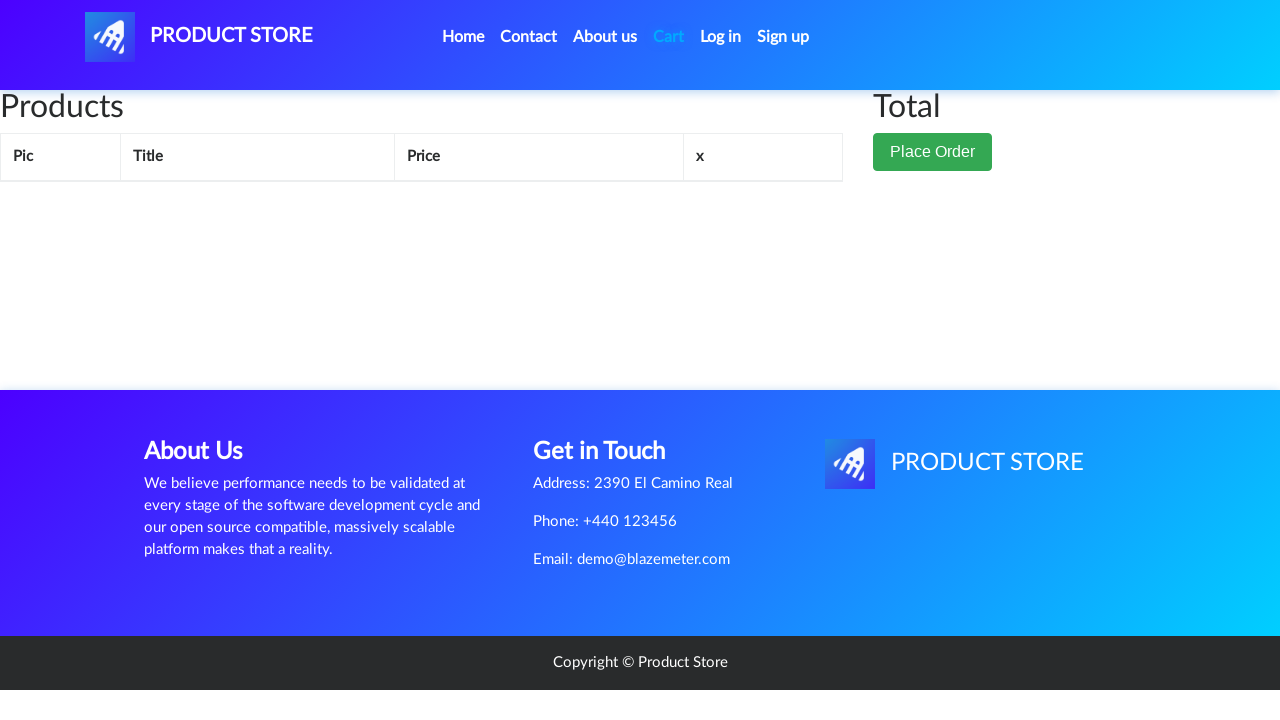

Cart page loaded with items displayed
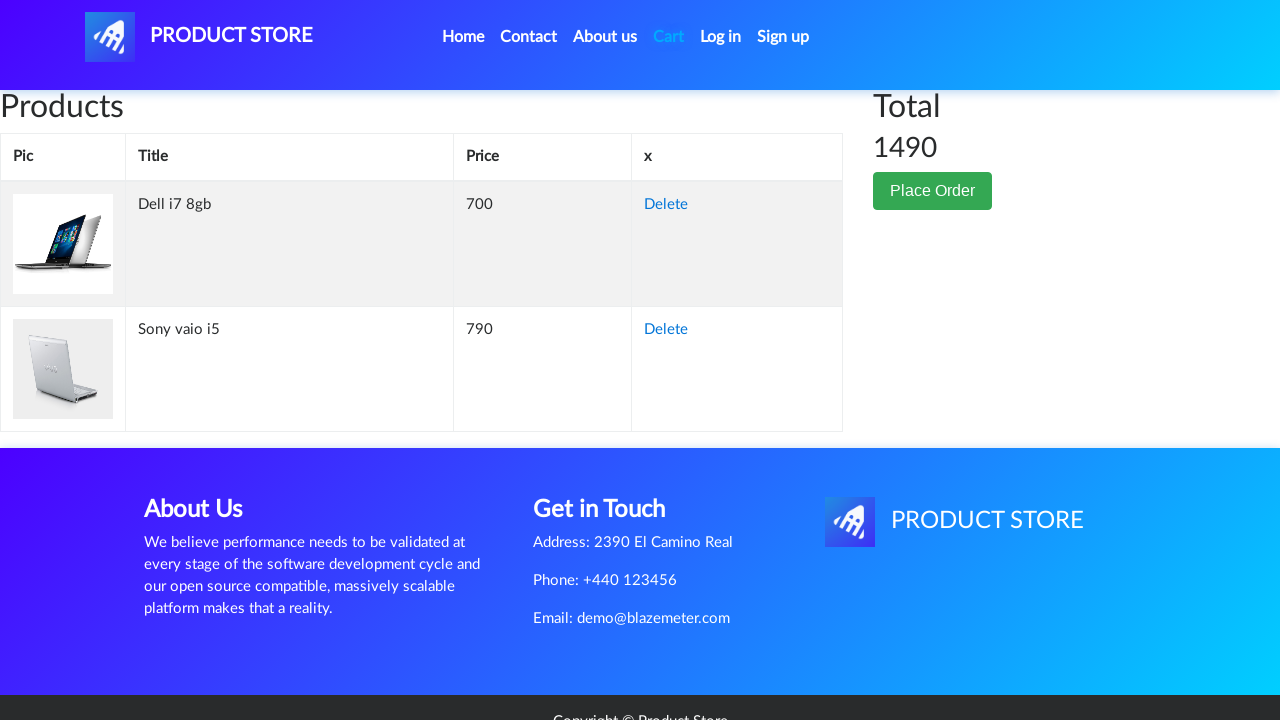

Clicked delete button for first item in cart at (666, 205) on xpath=//*[@id='tbodyid']/tr[1]/td[4]/a
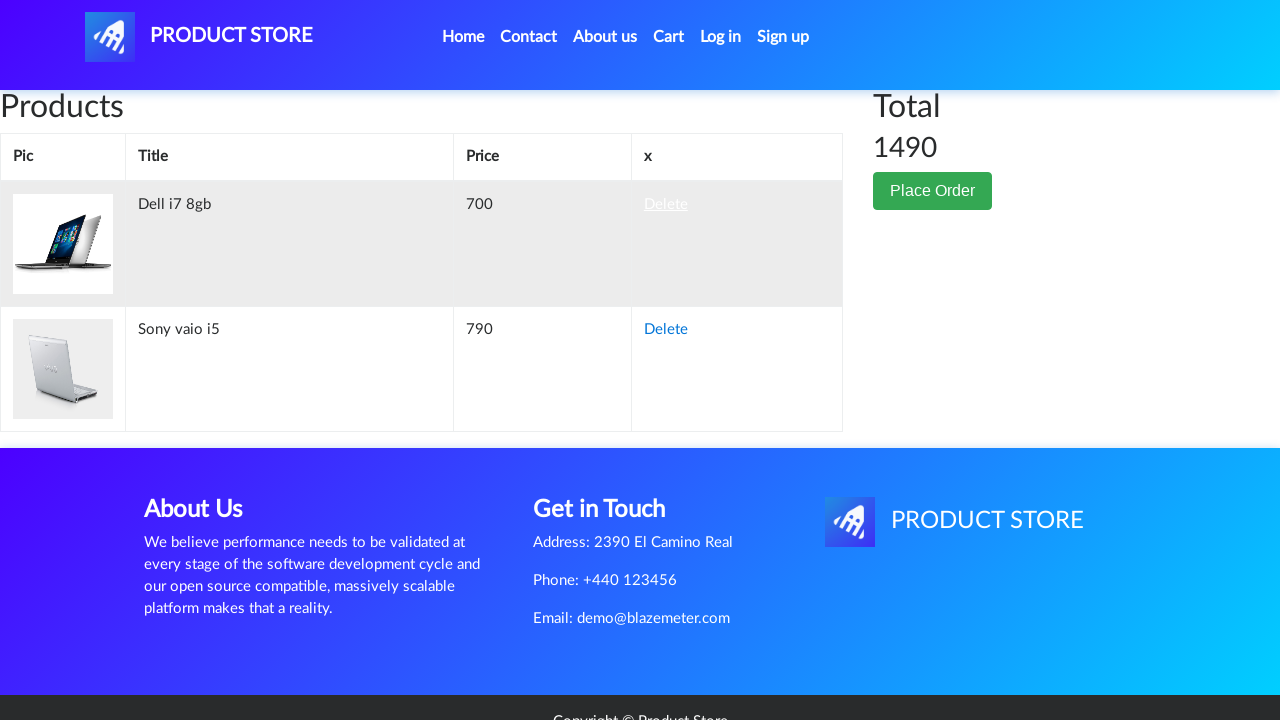

Waited for item deletion to complete
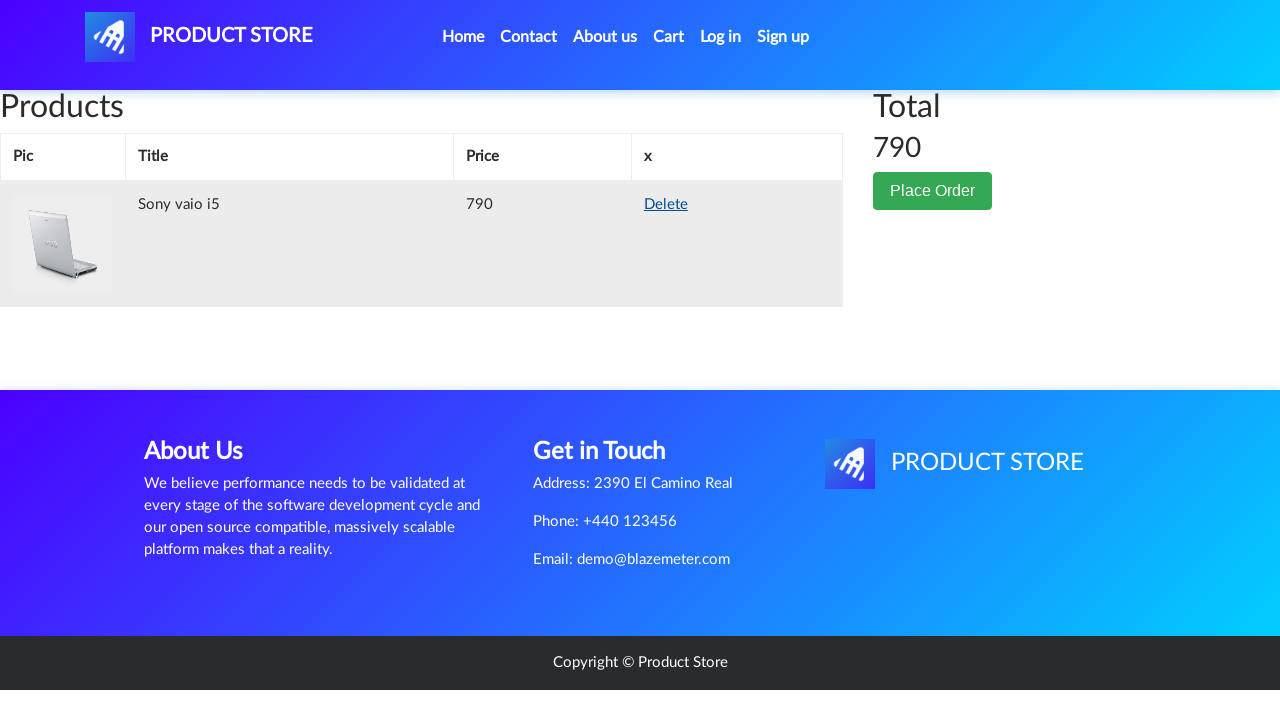

Clicked Place Order button at (933, 191) on button:has-text('Place Order')
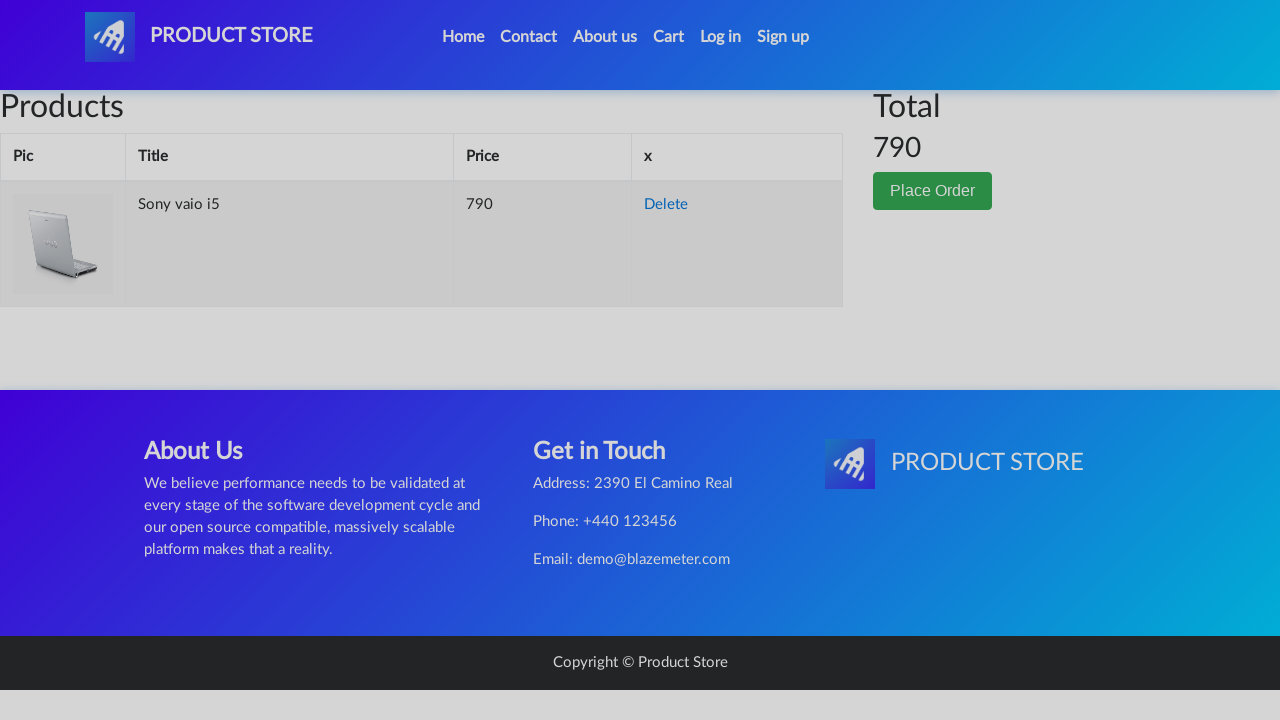

Waited for order form to appear
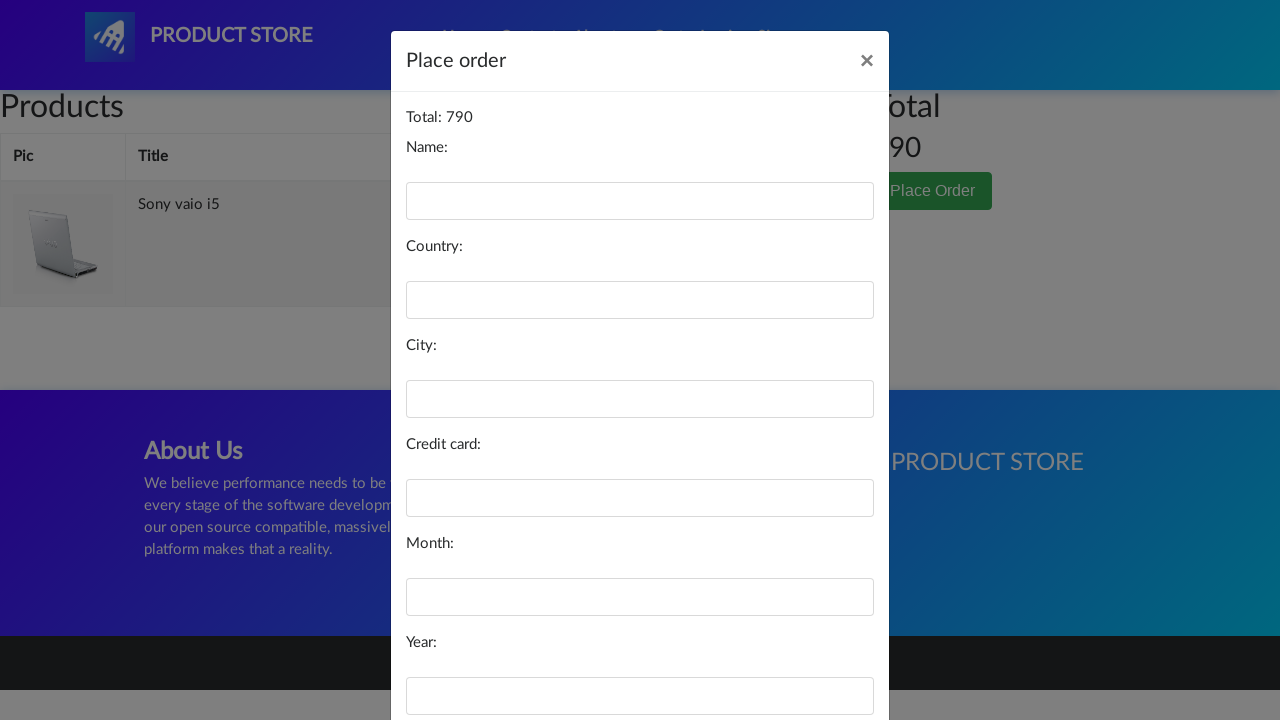

Filled name field with 'Sourav Kumar' on input#name
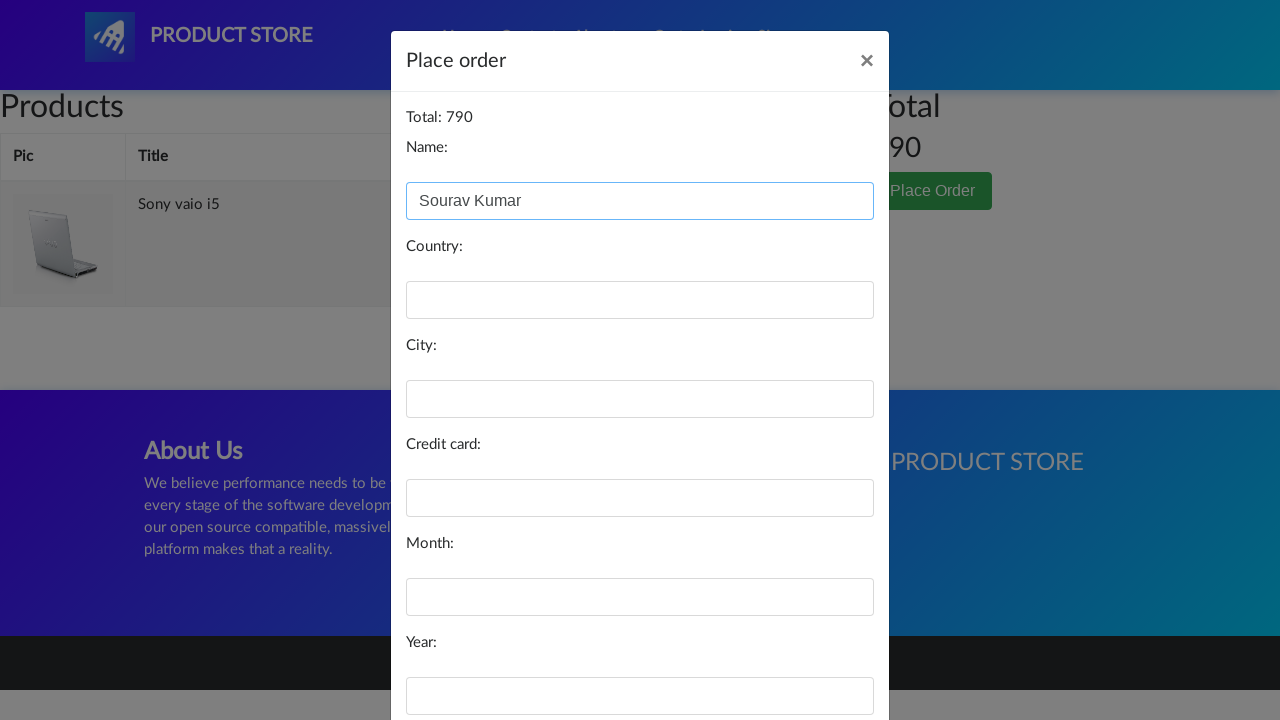

Filled country field with 'India' on input#country
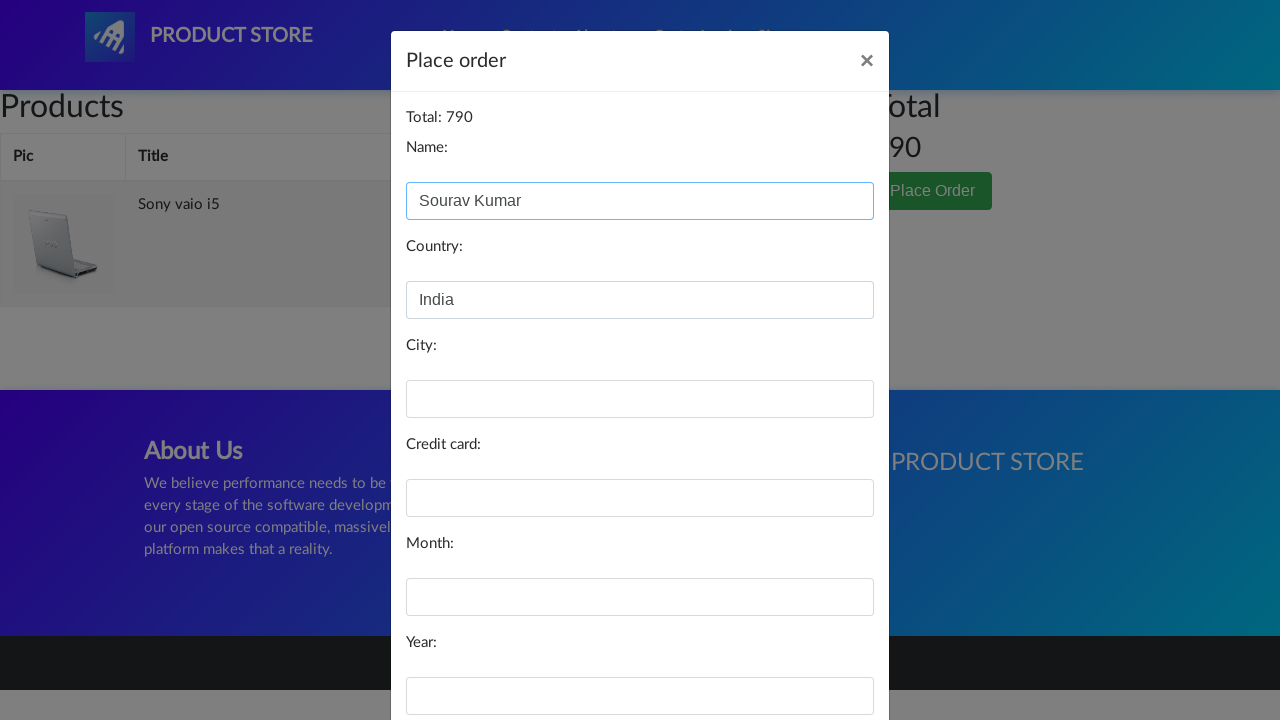

Filled city field with 'Gurugram' on input#city
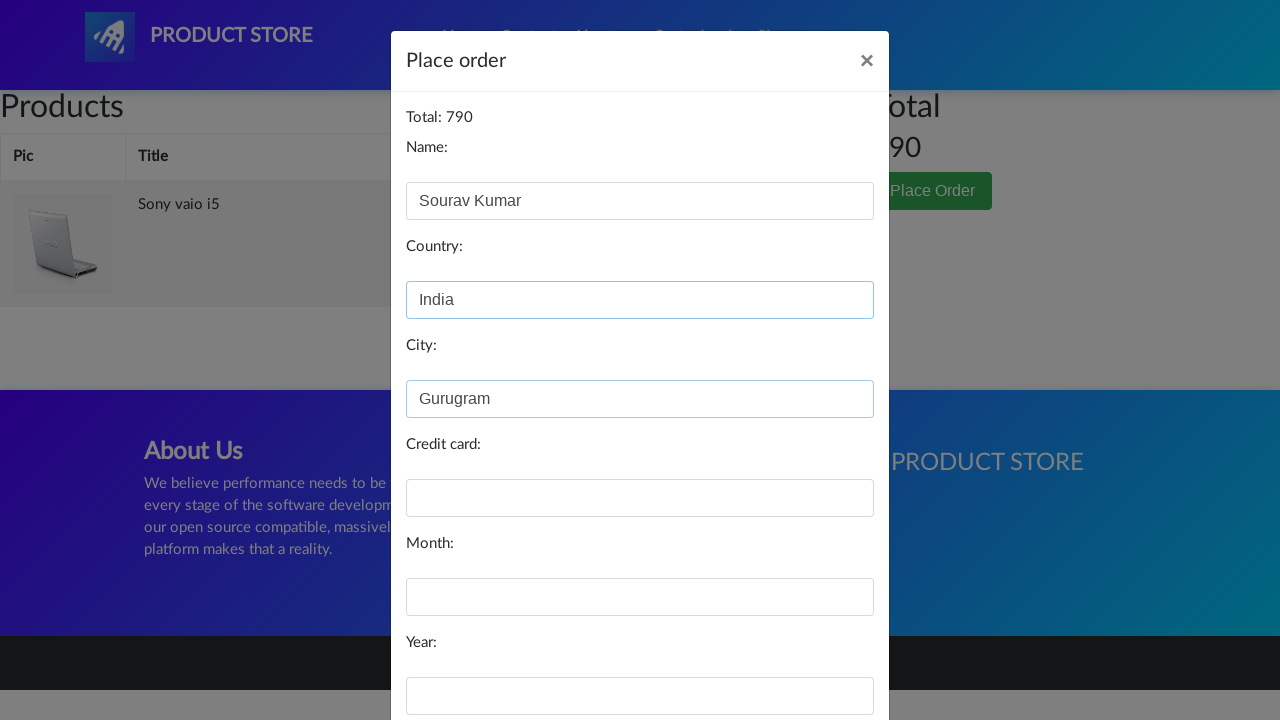

Waited before filling payment details
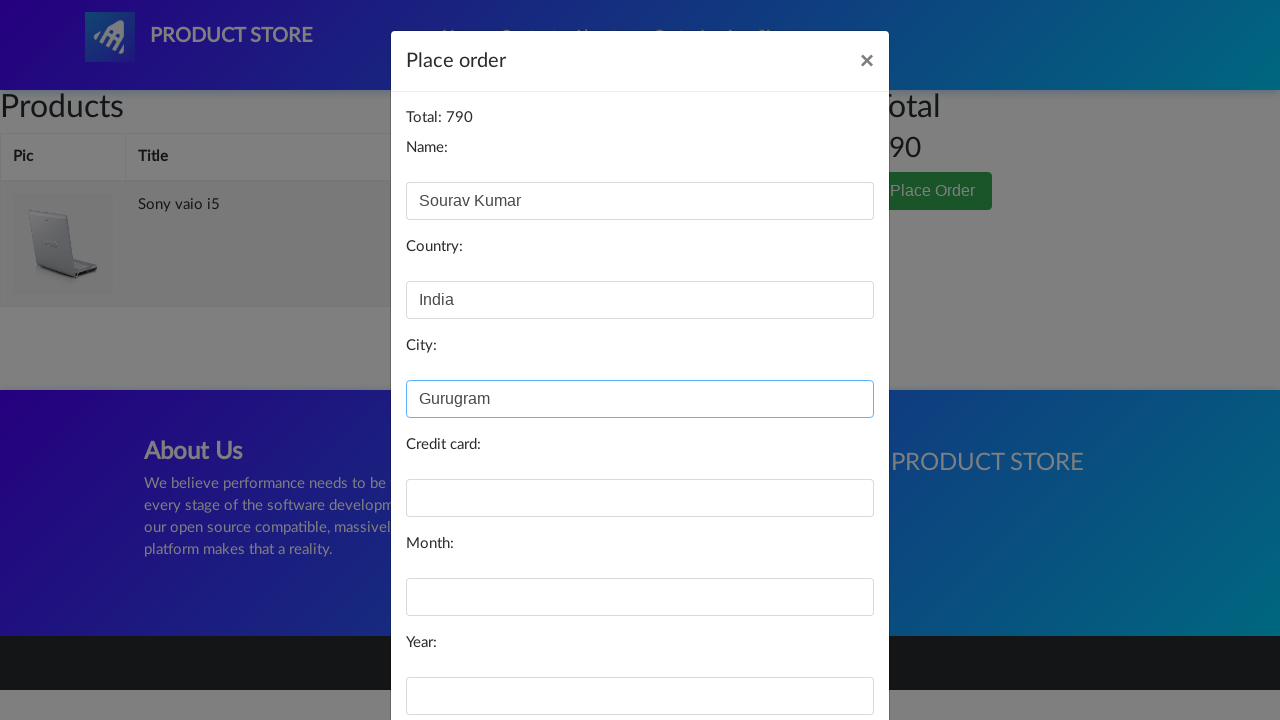

Filled card number field on input#card
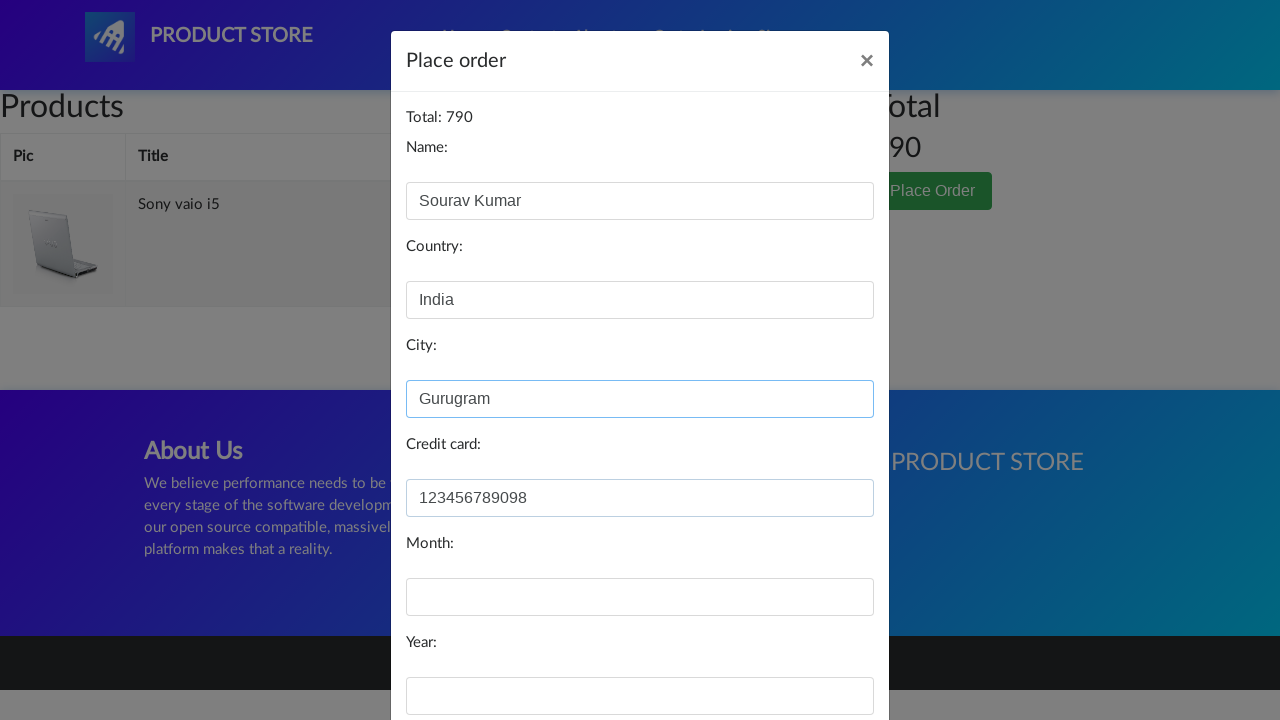

Filled month field with '12' on input#month
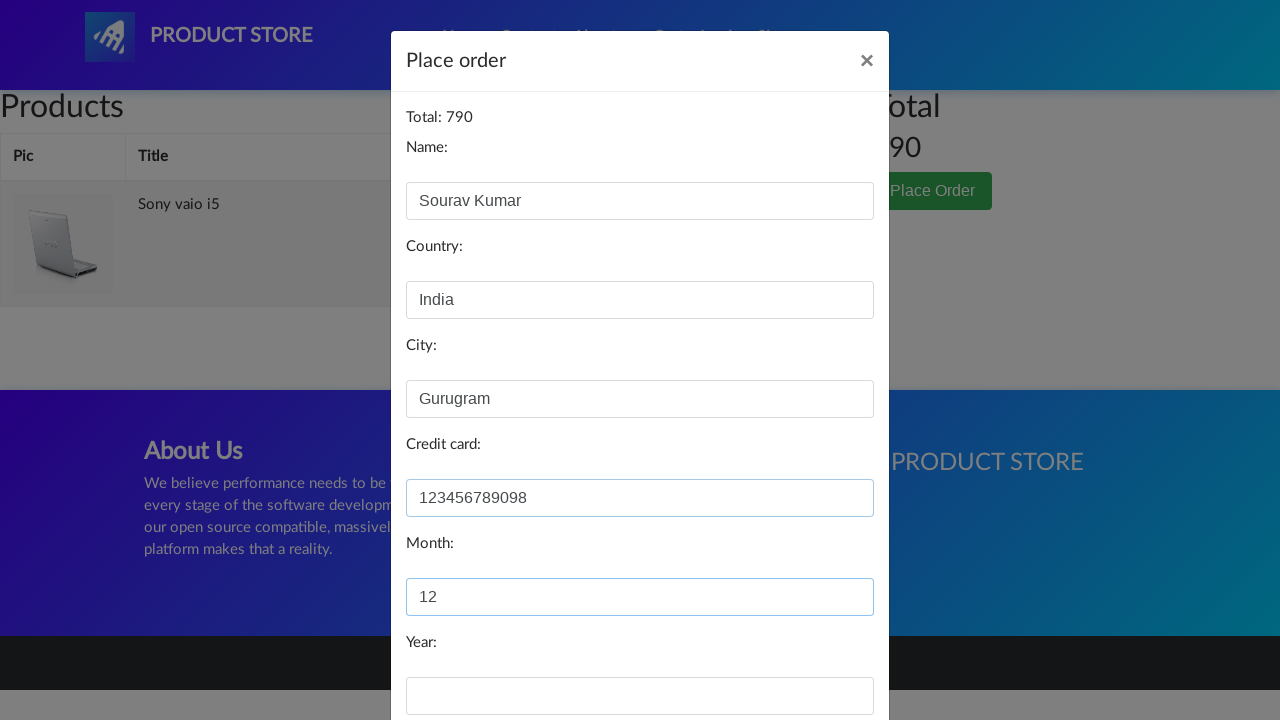

Filled year field with '2022' on input#year
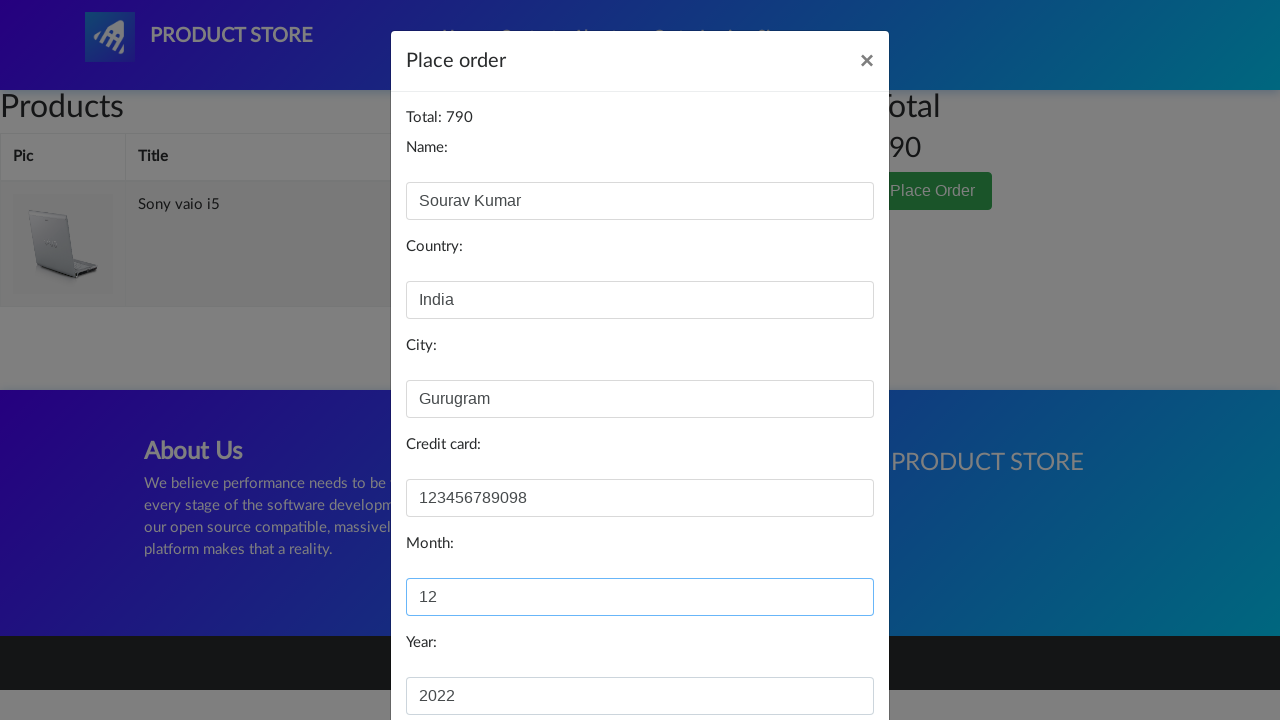

Clicked Purchase button to complete order at (823, 655) on button:has-text('Purchase')
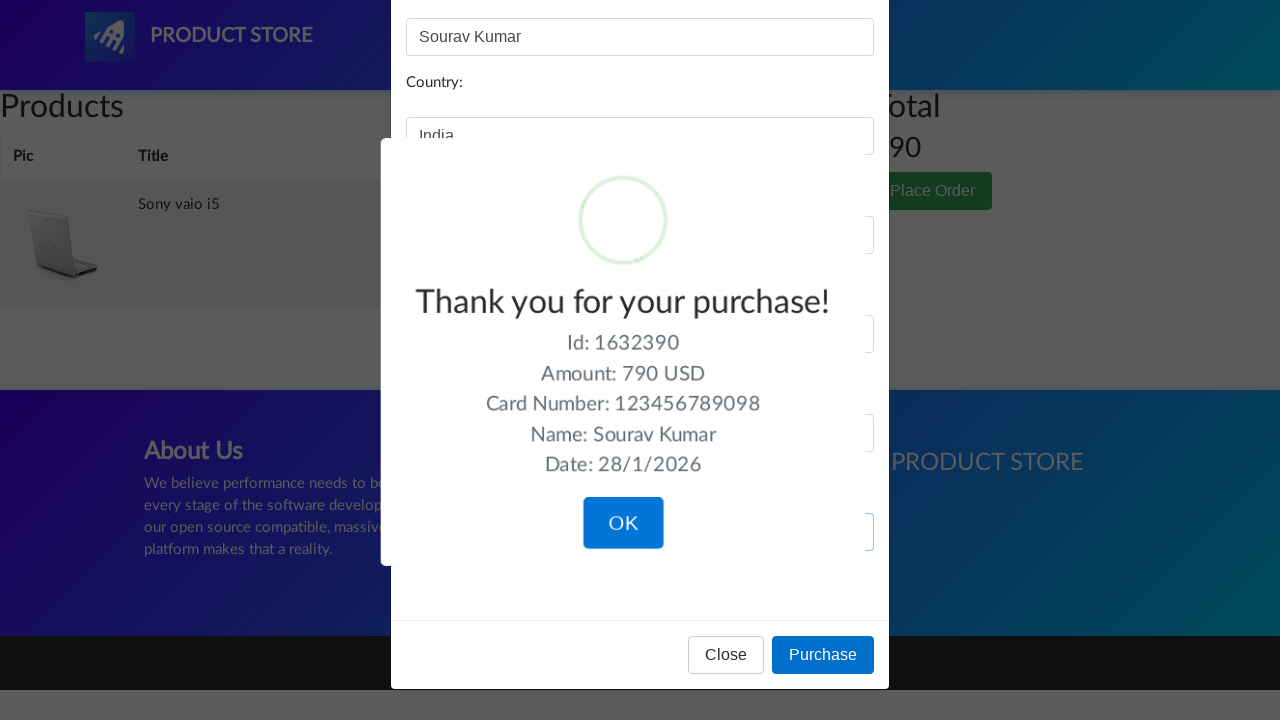

Waited for purchase confirmation
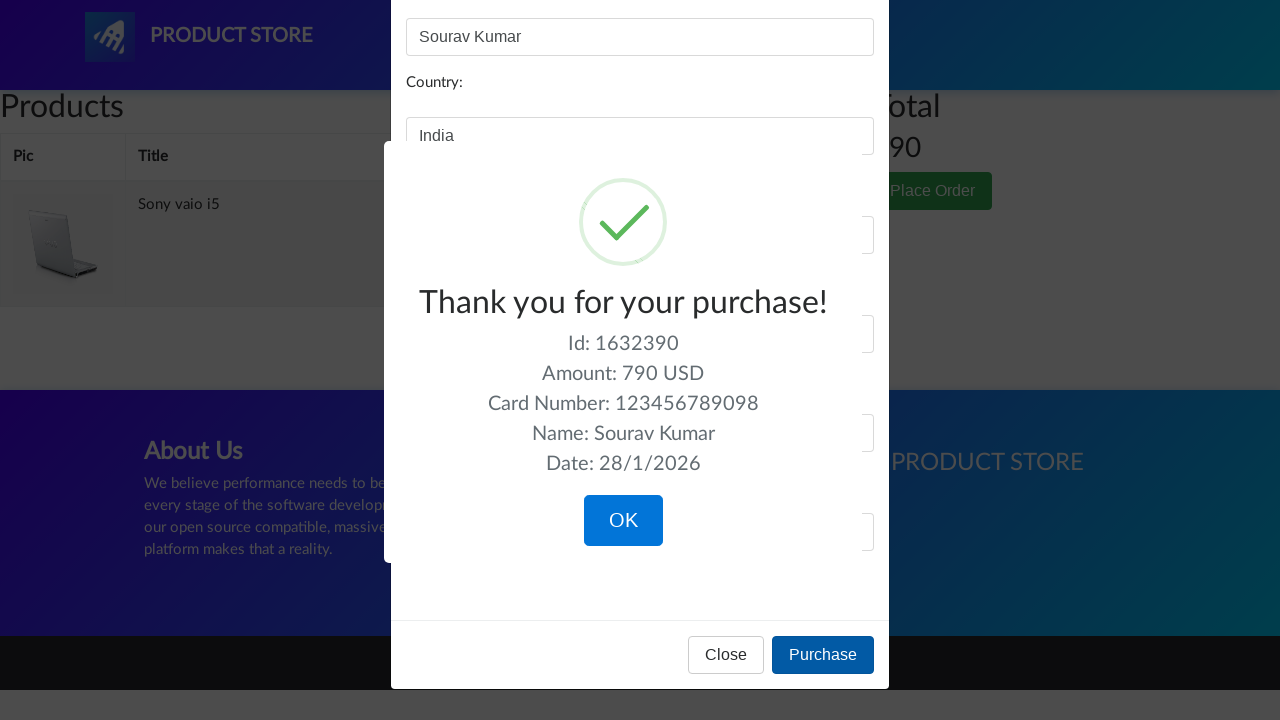

Confirmation modal appeared with order details
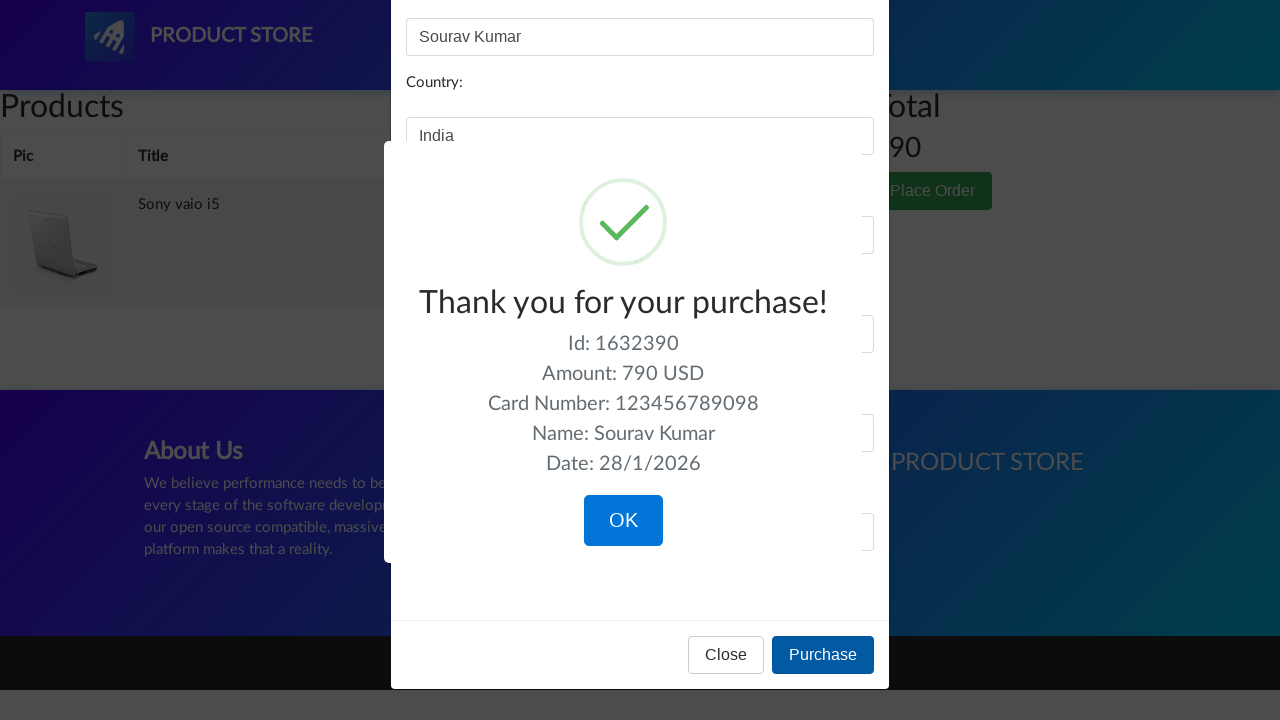

Clicked OK to close confirmation modal and complete checkout flow at (623, 521) on button:has-text('OK')
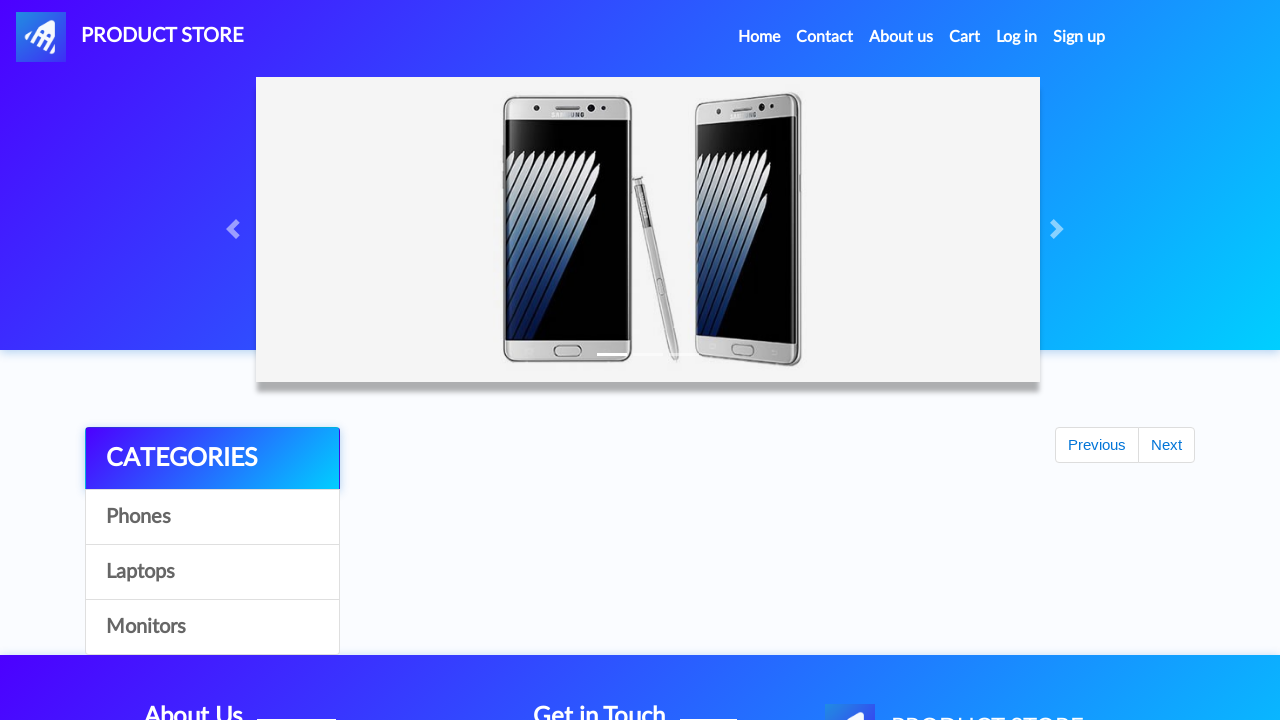

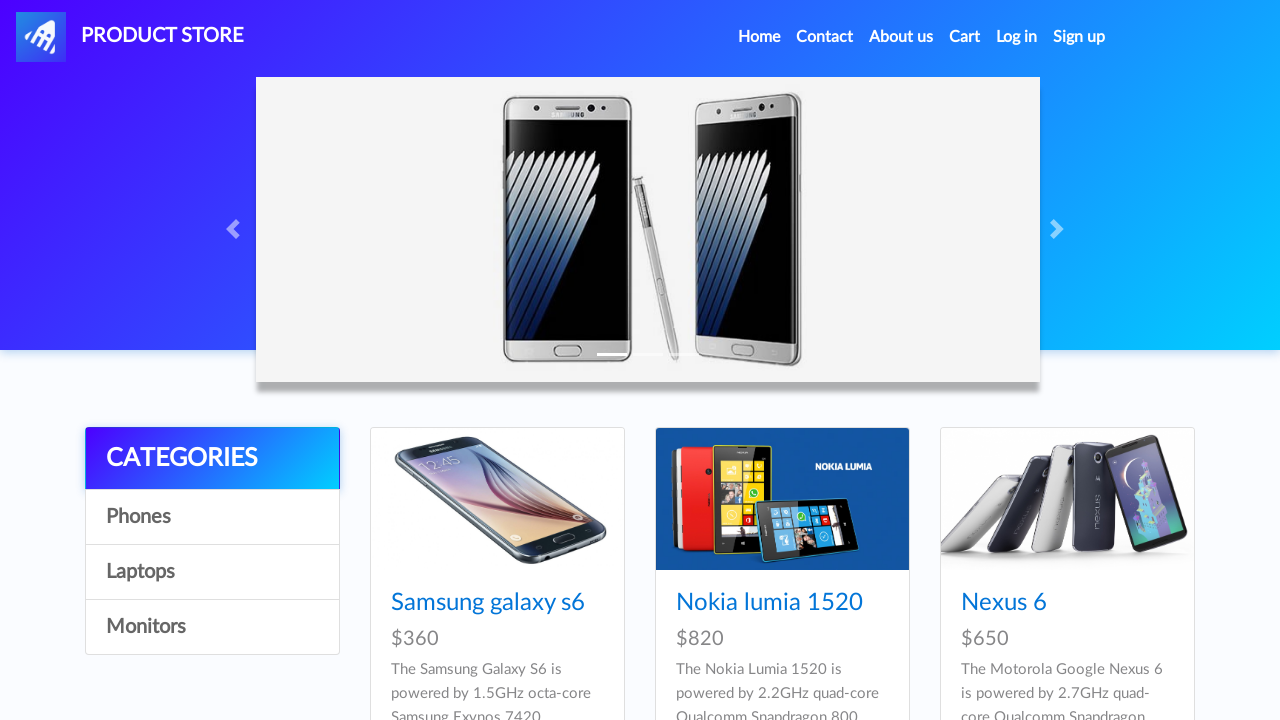